Tests filling a name input field on the TestCafe example page by clicking the input and entering a name

Starting URL: https://devexpress.github.io/testcafe/example/

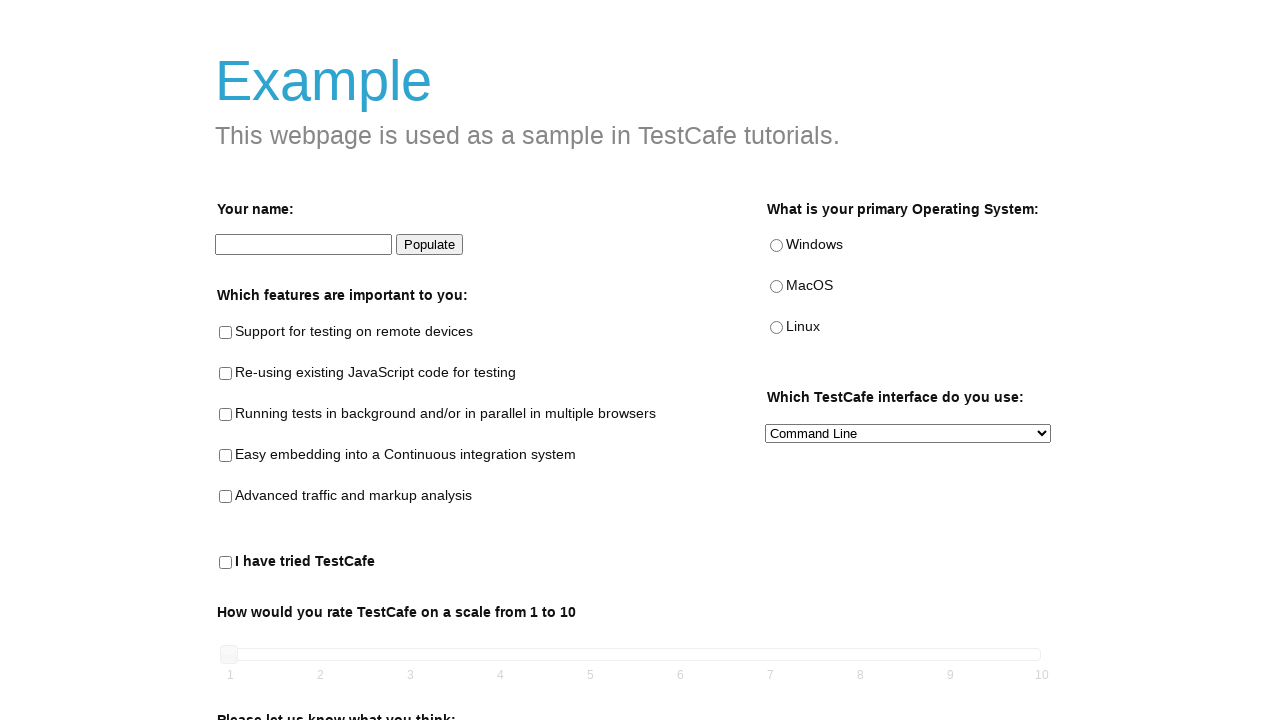

Clicked on the name input field at (304, 245) on internal:testid=[data-testid="name-input"s]
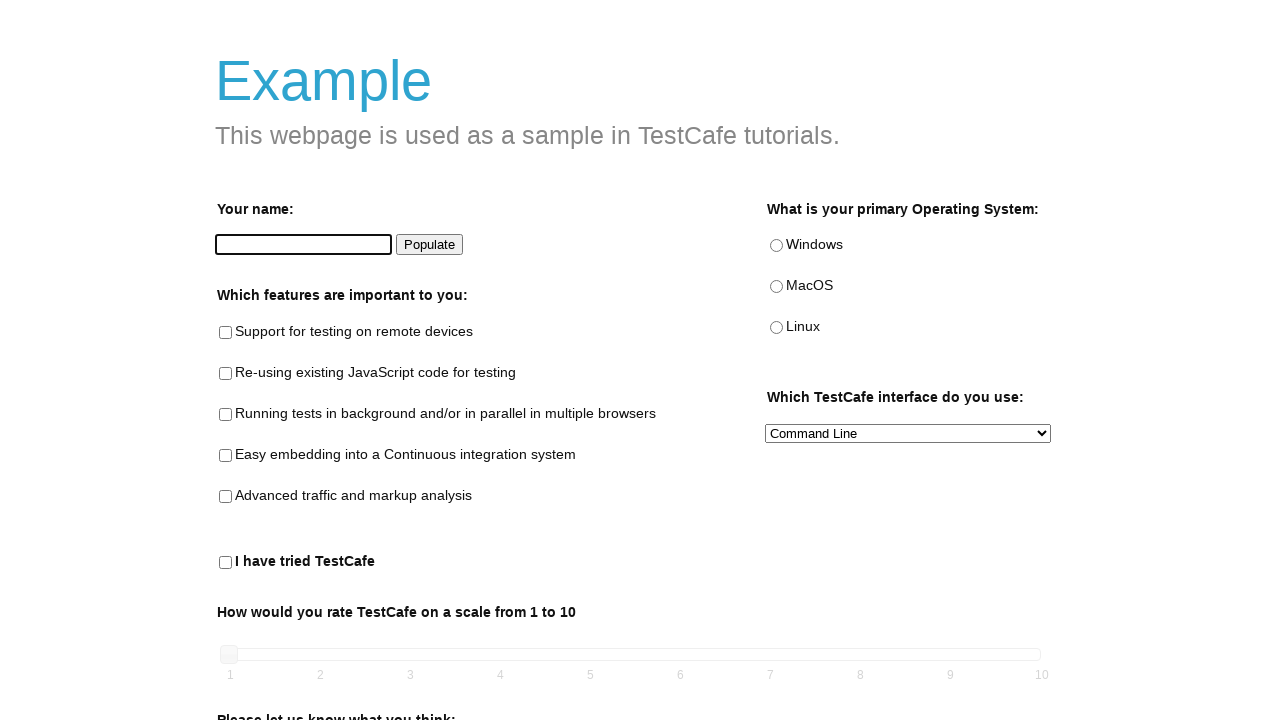

Filled name input field with 'Maria Isabel' on internal:testid=[data-testid="name-input"s]
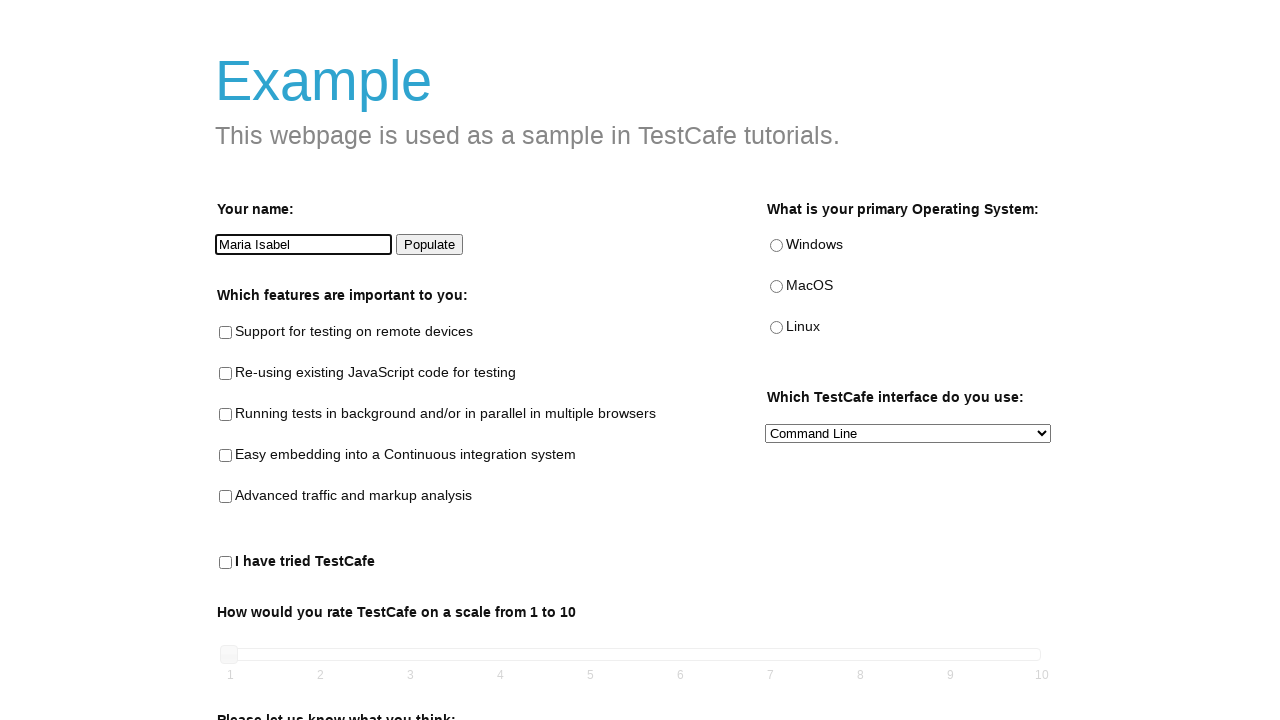

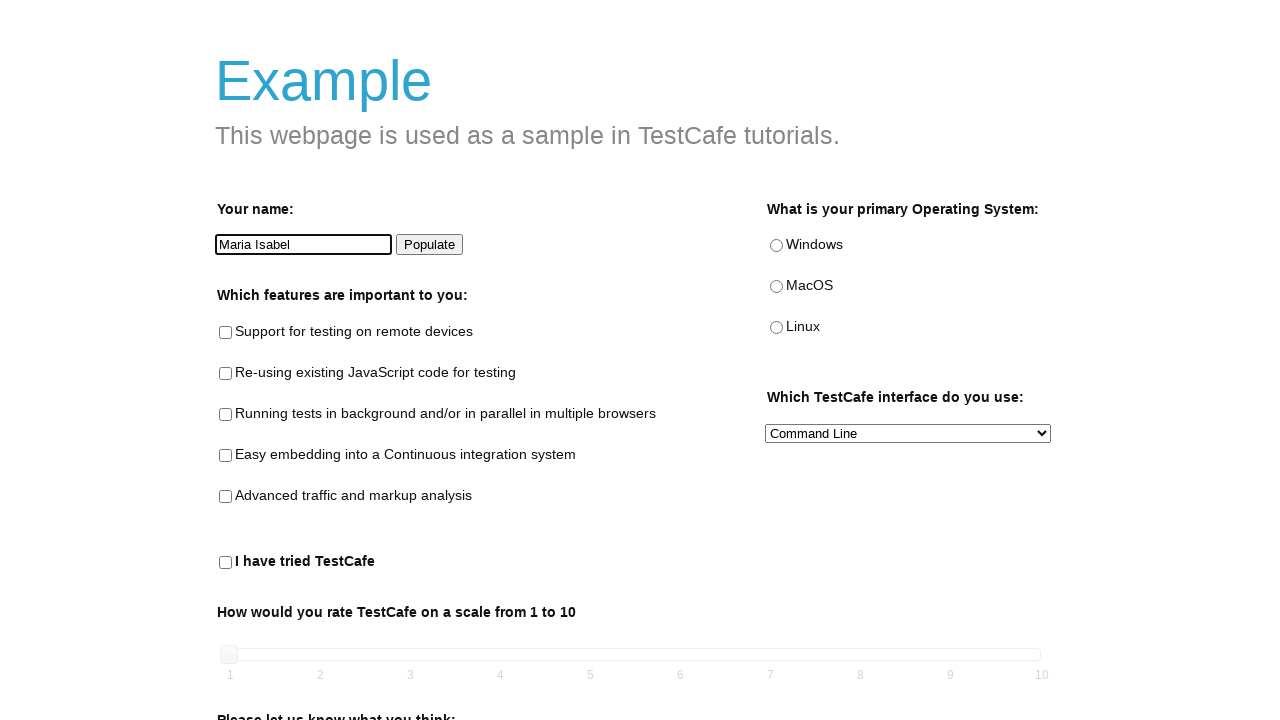